Tests Google Translate by entering Hebrew text "שלום" (Hello) into the source text input field for translation

Starting URL: https://translate.google.co.il/?hl=en&tab=wT

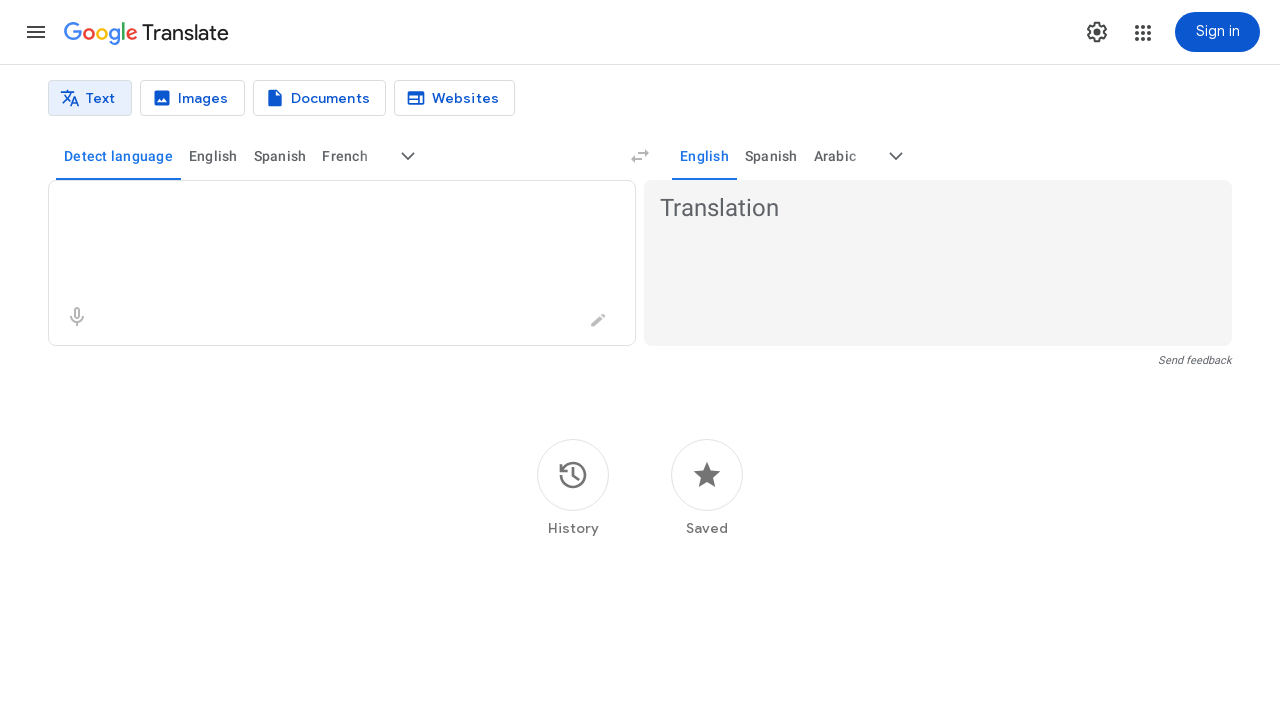

Waited for source text textarea to load
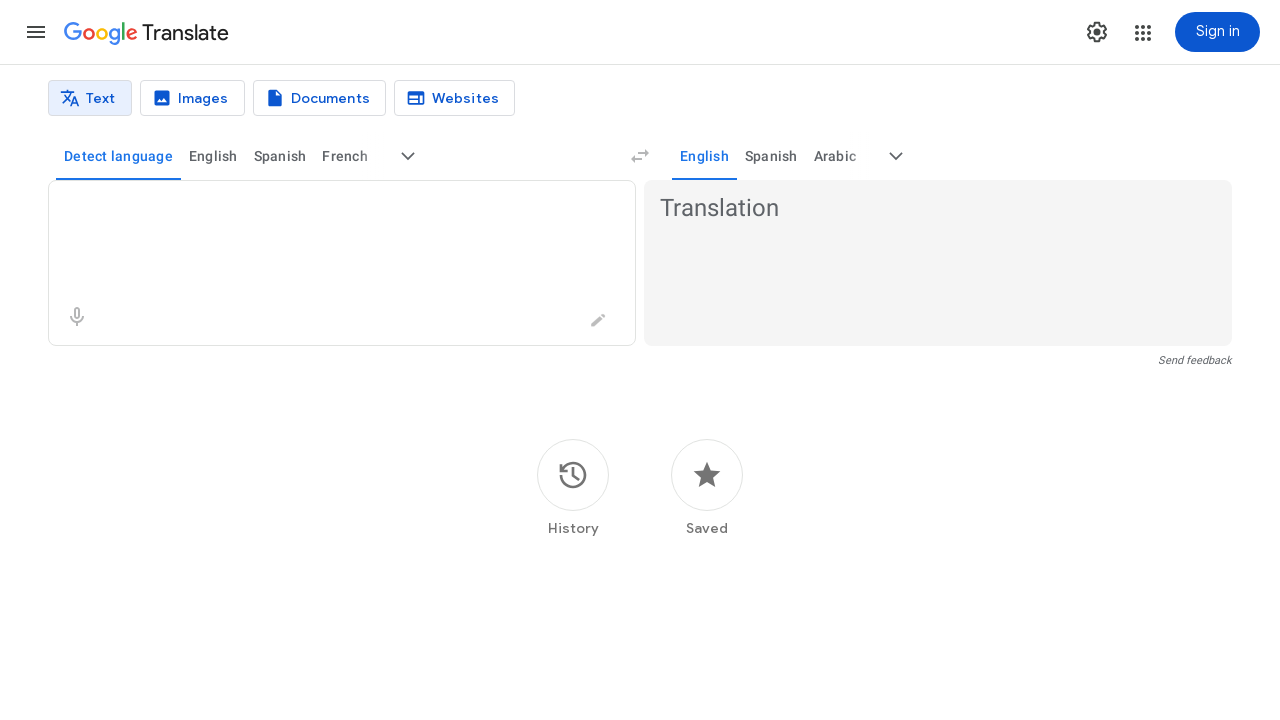

Entered Hebrew text 'שלום' (Hello) into source text field on textarea[aria-label='Source text']
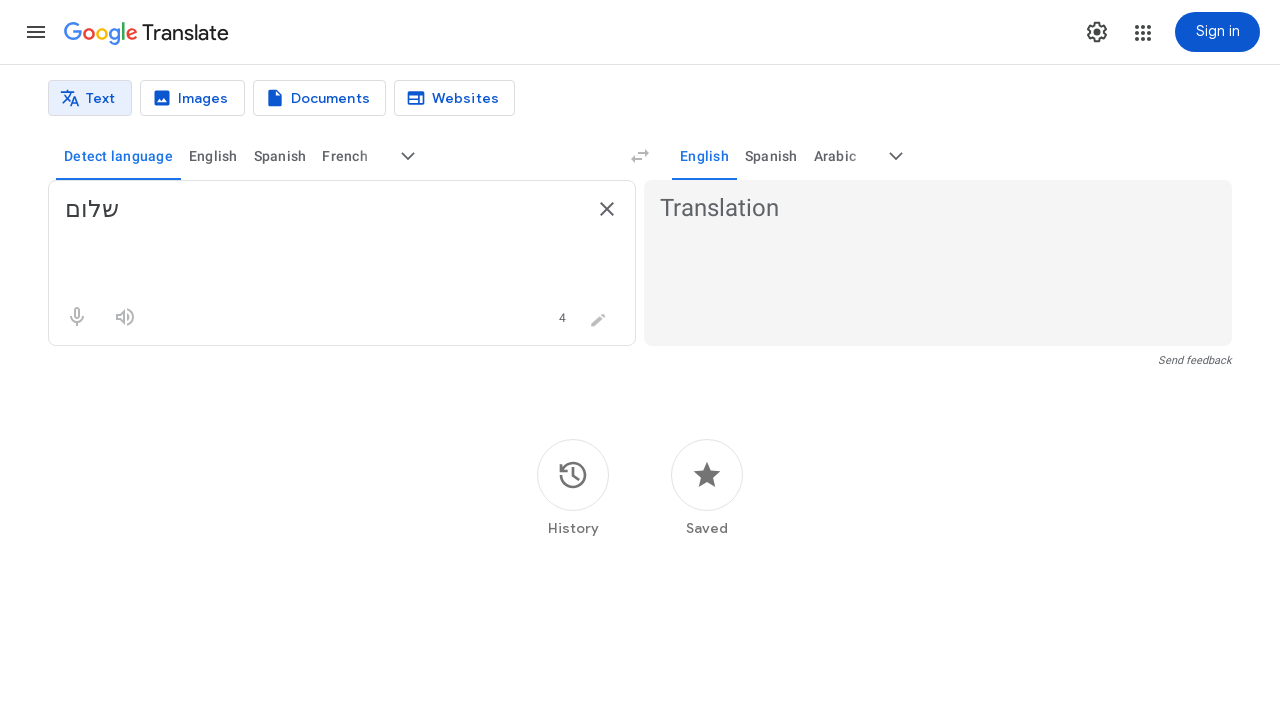

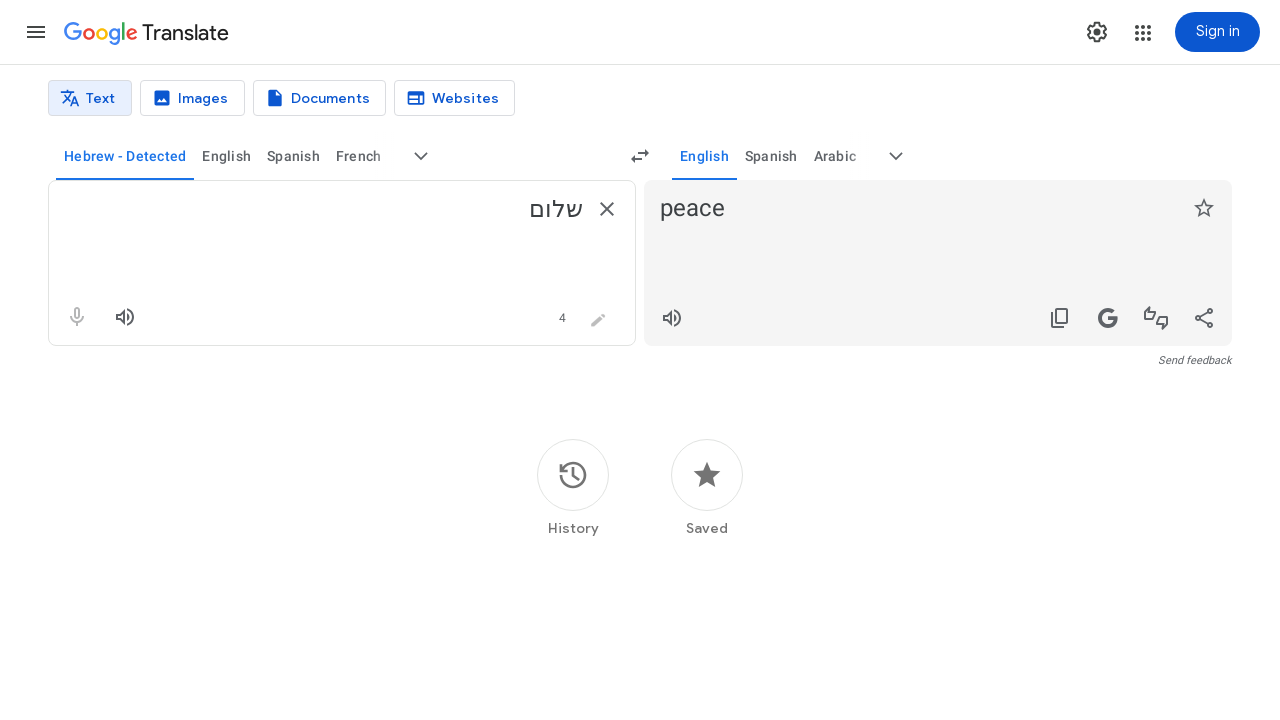